Tests property tax search functionality by entering property registration number and CPF, then submitting the search form

Starting URL: https://online.saovicente.sp.gov.br/pmsaovicente/websis/siapegov/arrecadacao/iptu/iptuPesquisarImoveis.php

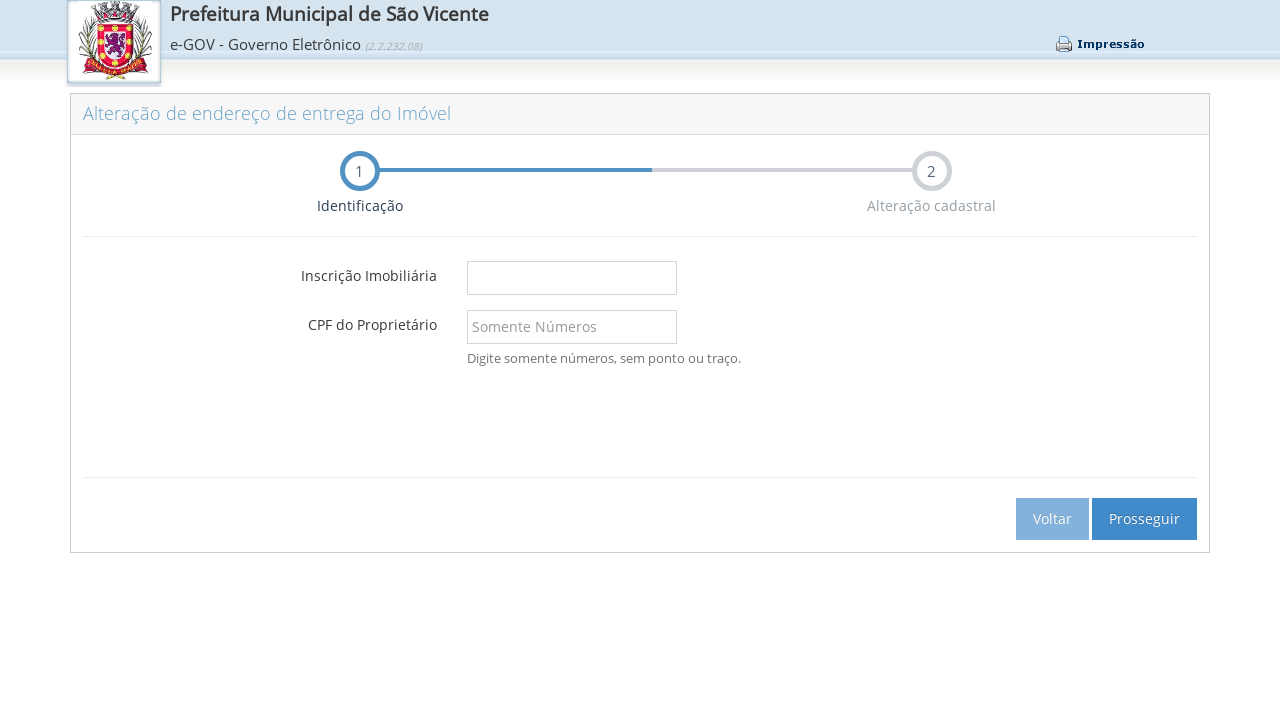

Filled property registration number with '1700102007101439006' on #inscricao
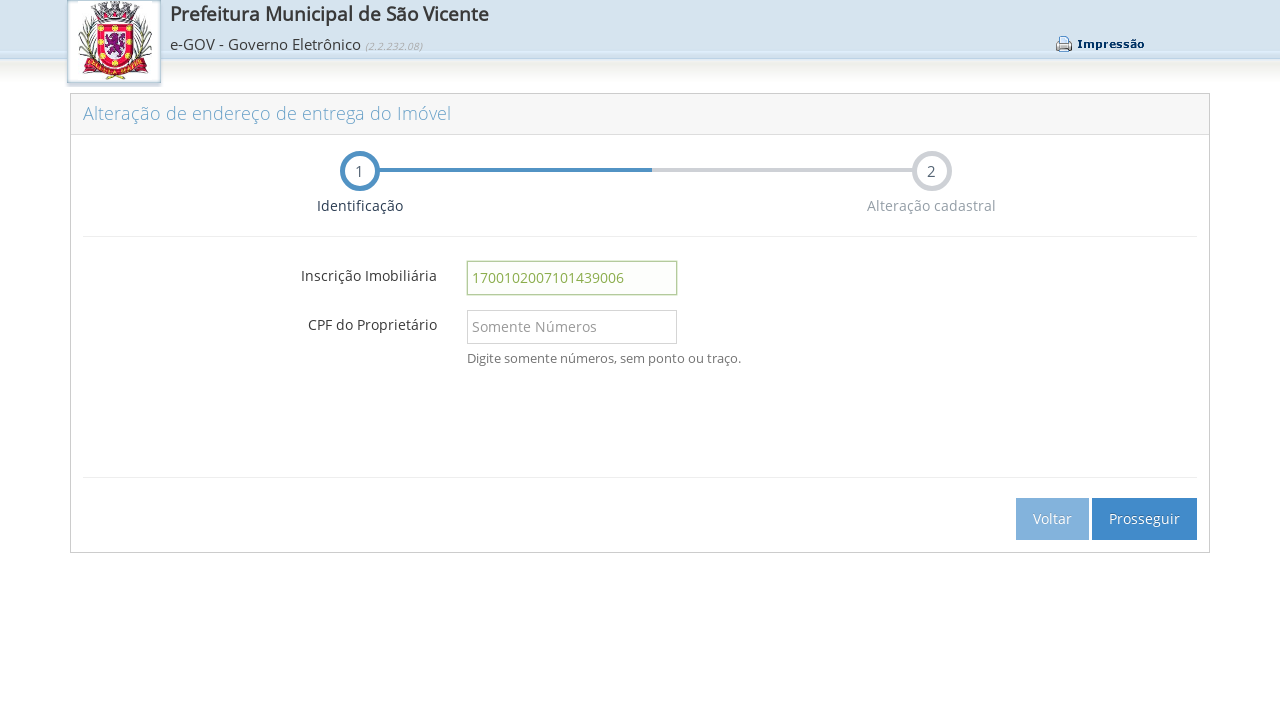

Filled CPF number with '41181099803' on #cpf
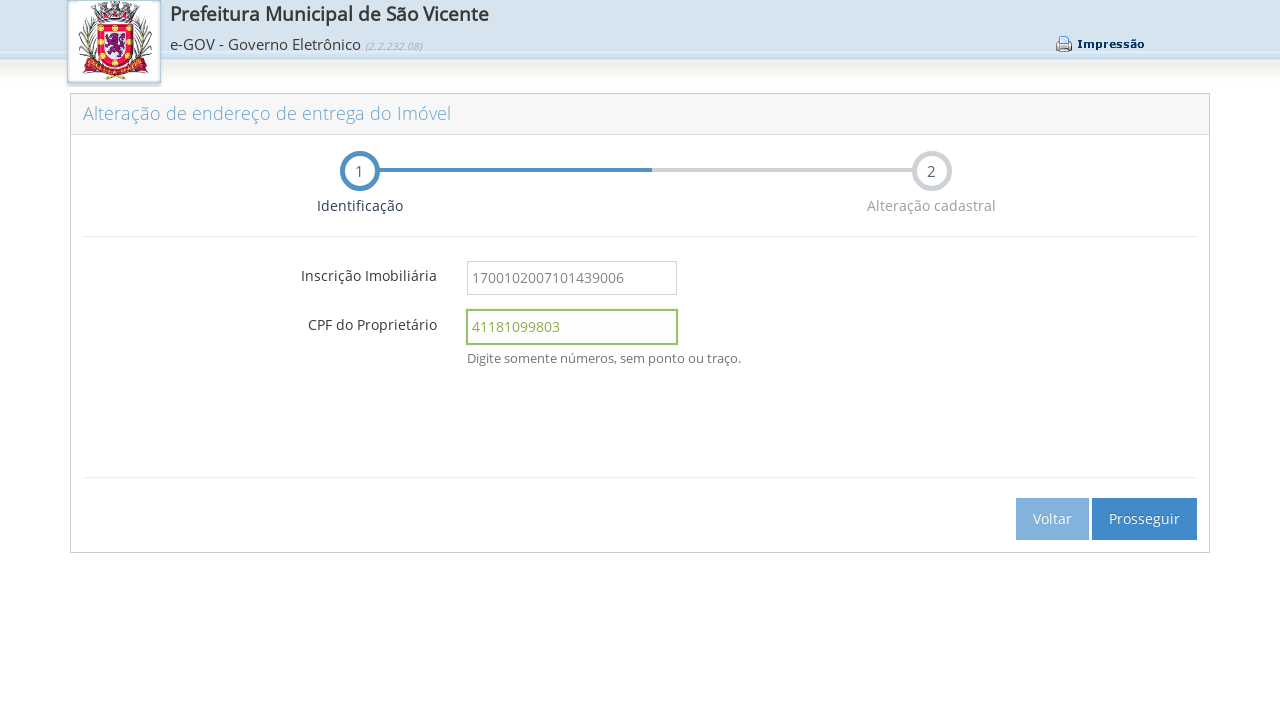

Clicked search button to submit property tax search at (1144, 519) on #teste
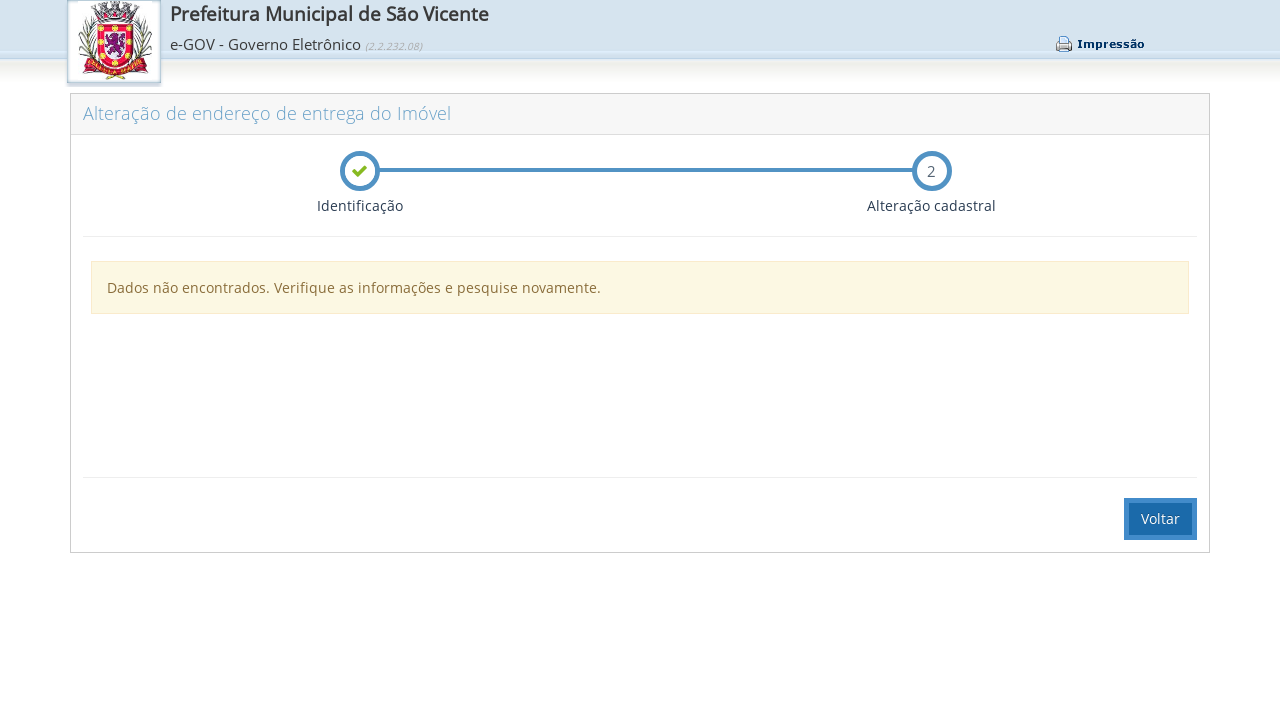

Navigated back to property search page
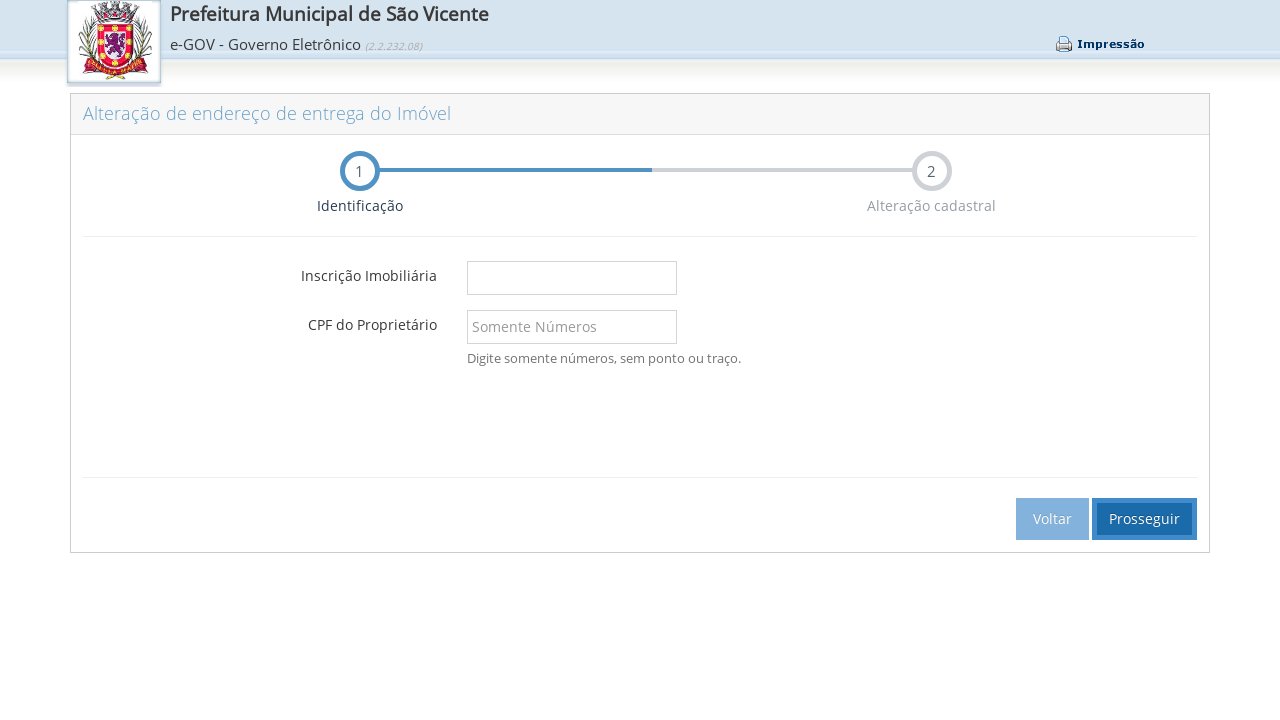

Filled property registration number with '1700102007101439006' on #inscricao
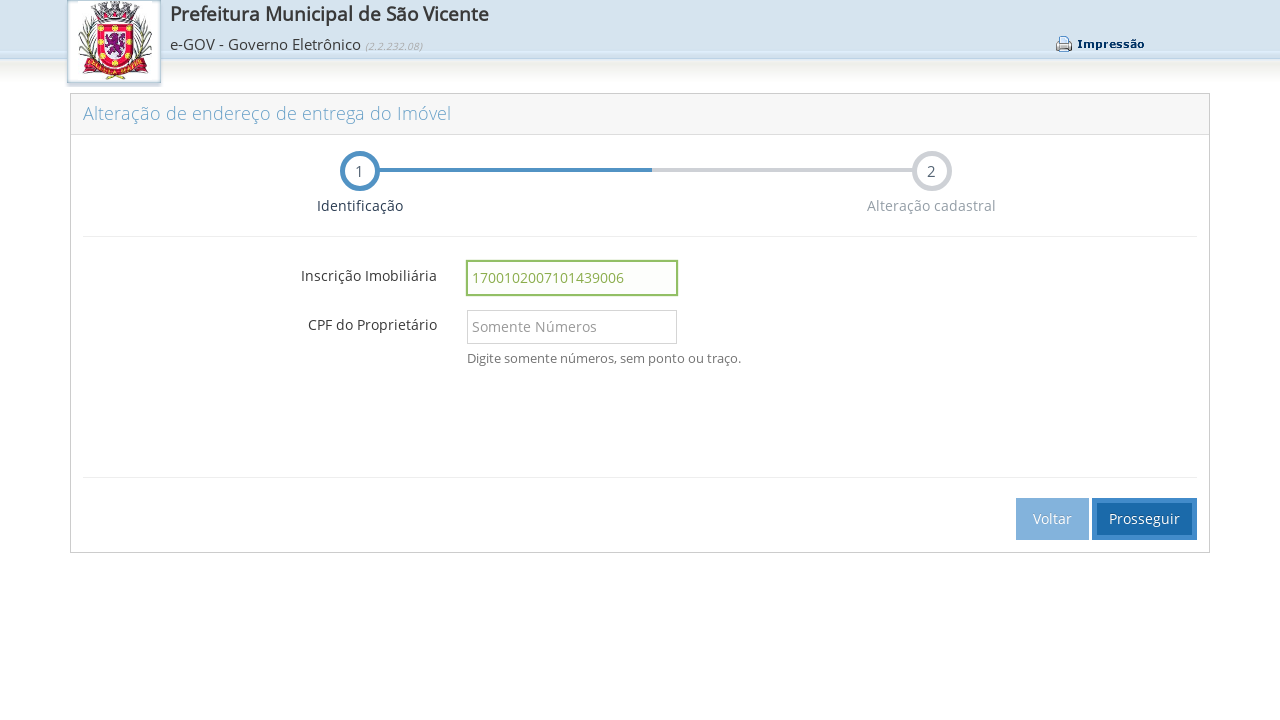

Filled CPF number with '41181099802' on #cpf
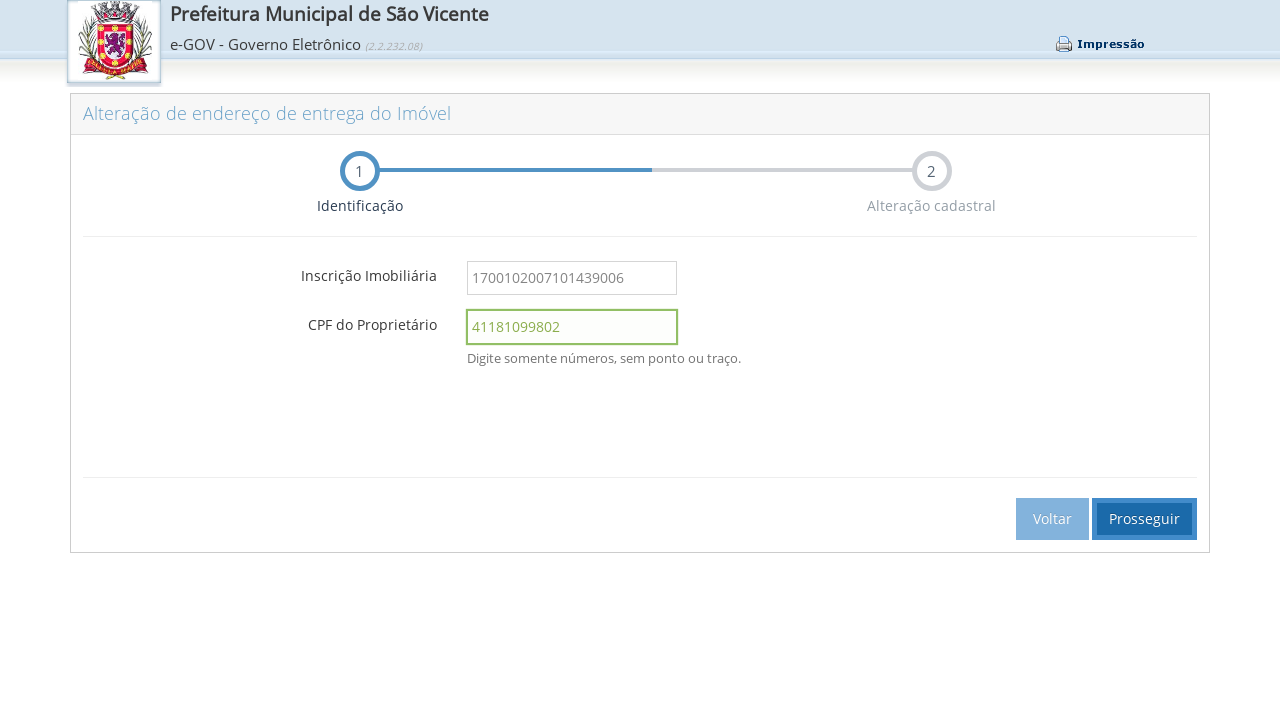

Clicked search button to submit property tax search at (1144, 519) on #teste
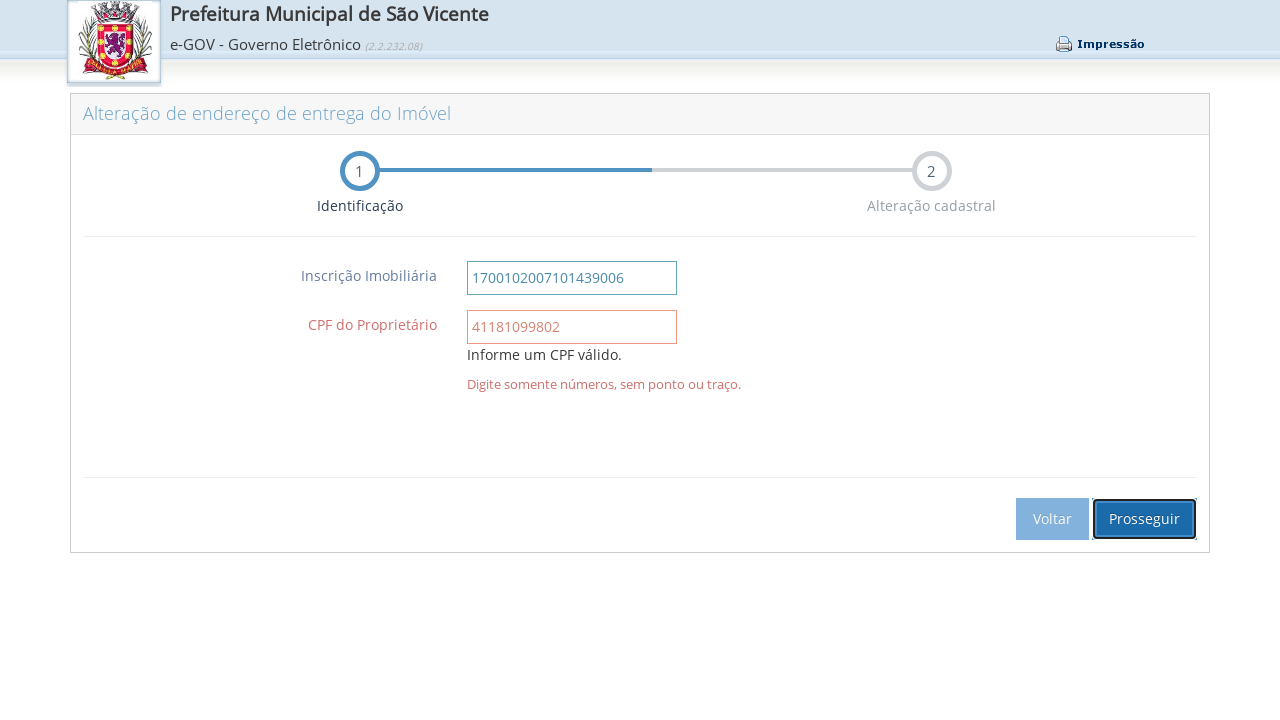

Navigated back to property search page
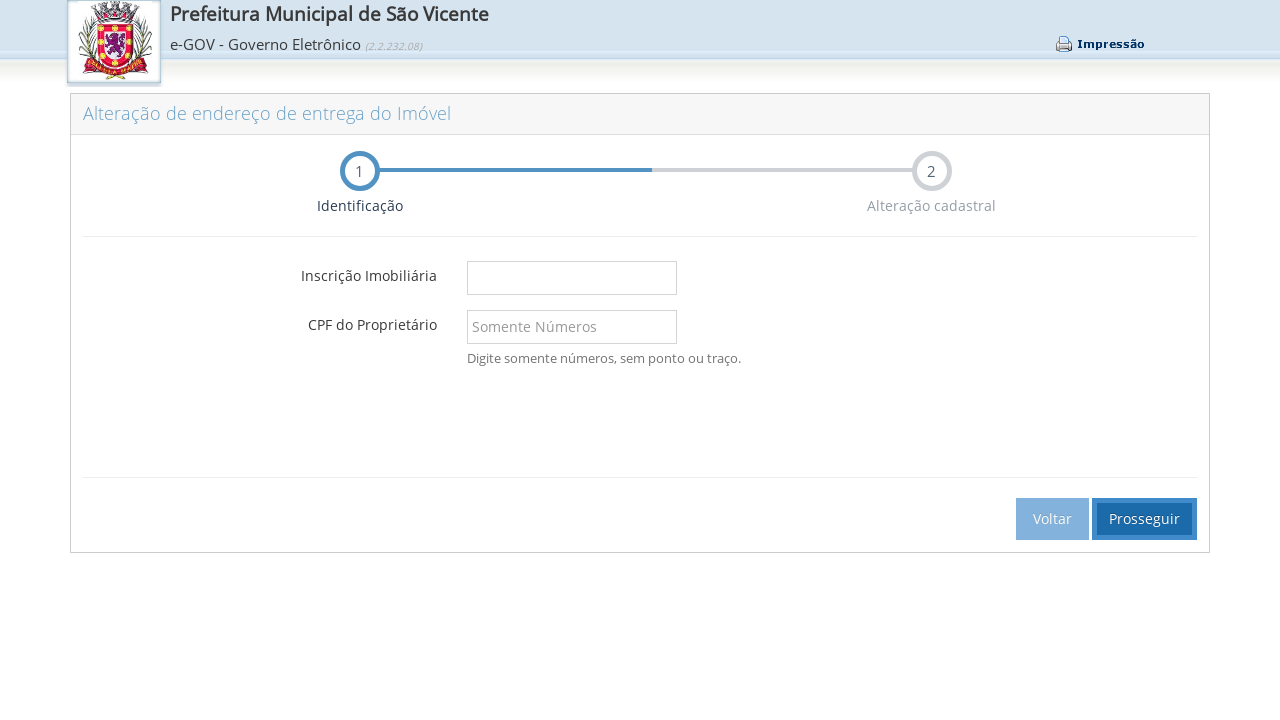

Filled property registration number with '1700102007101439006' on #inscricao
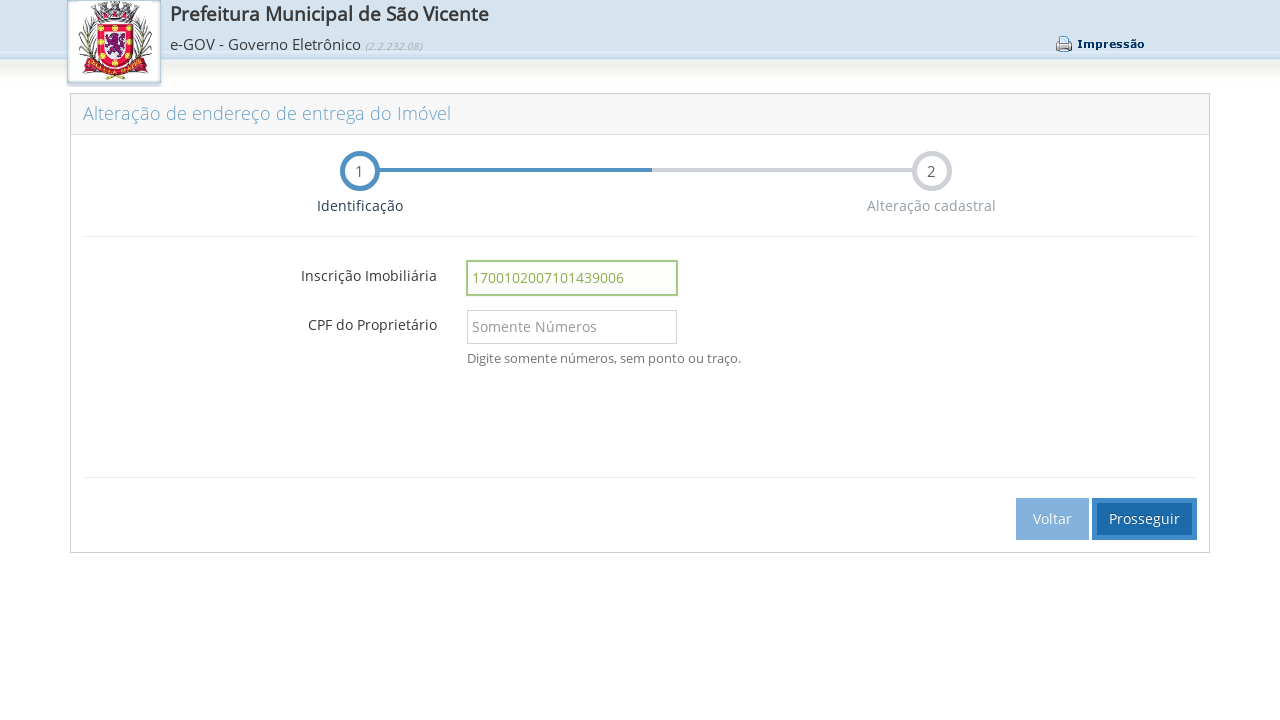

Filled CPF number with '41181099802' on #cpf
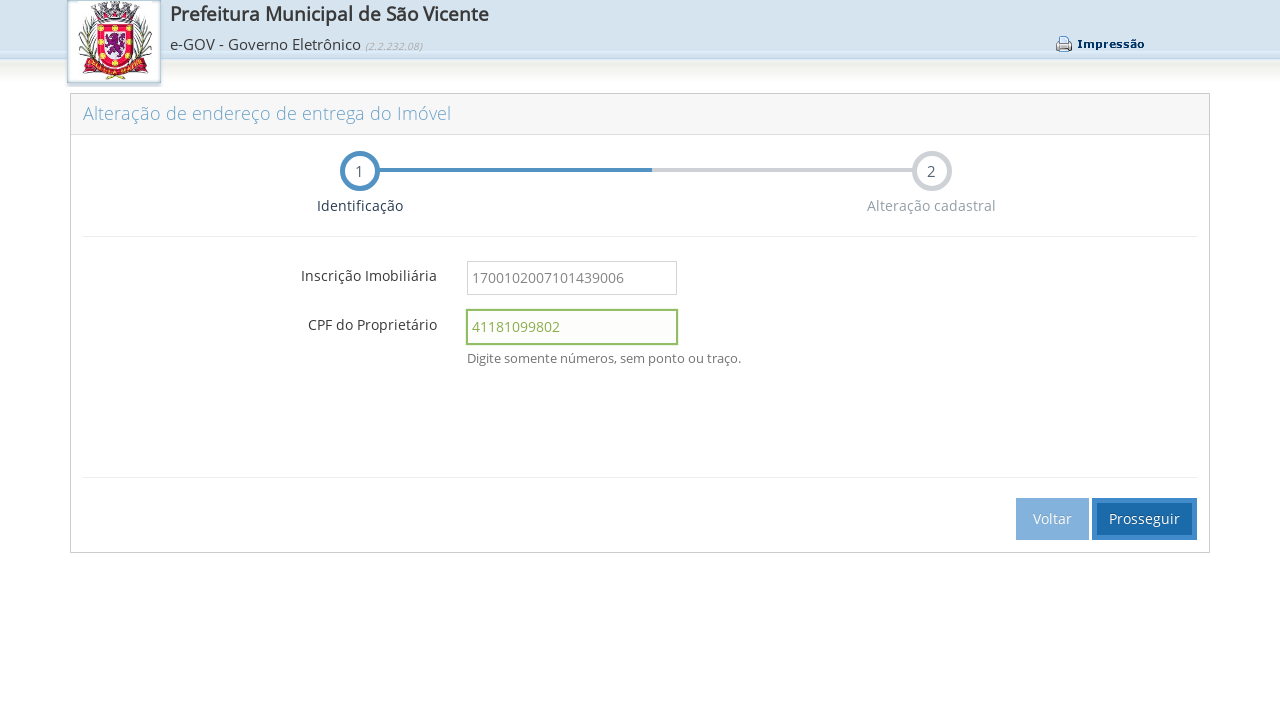

Clicked search button to submit property tax search at (1144, 519) on #teste
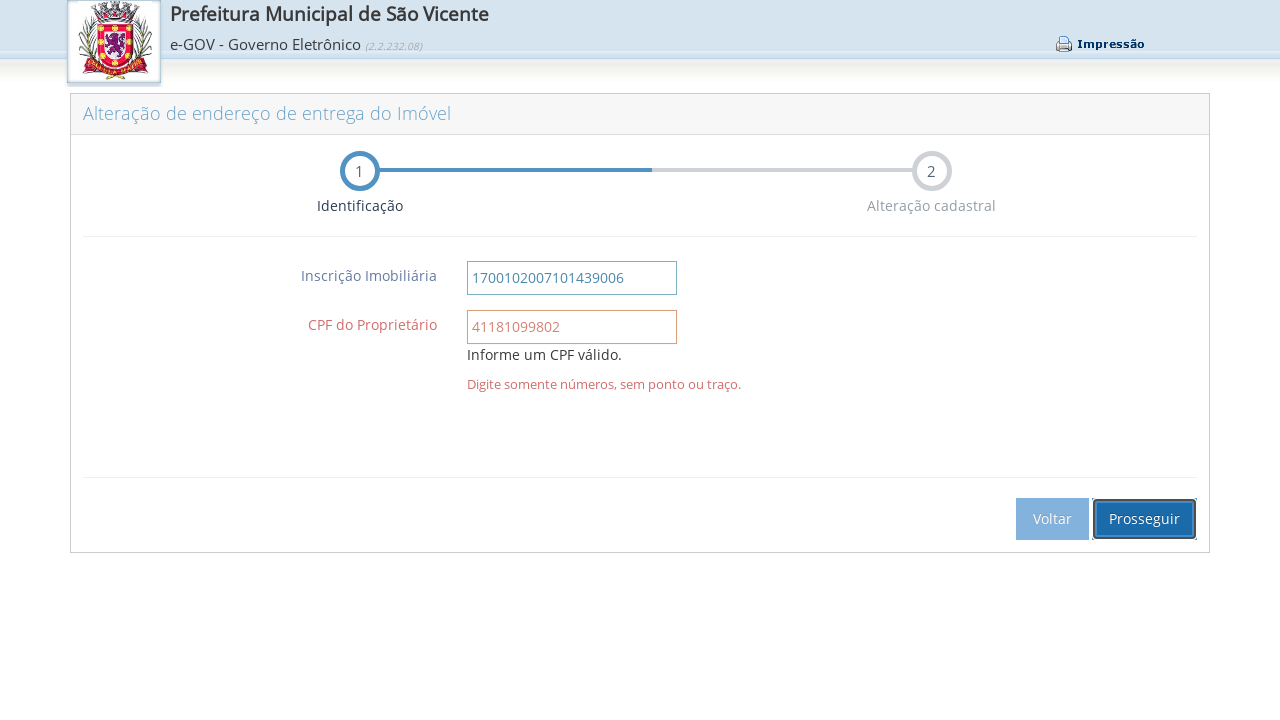

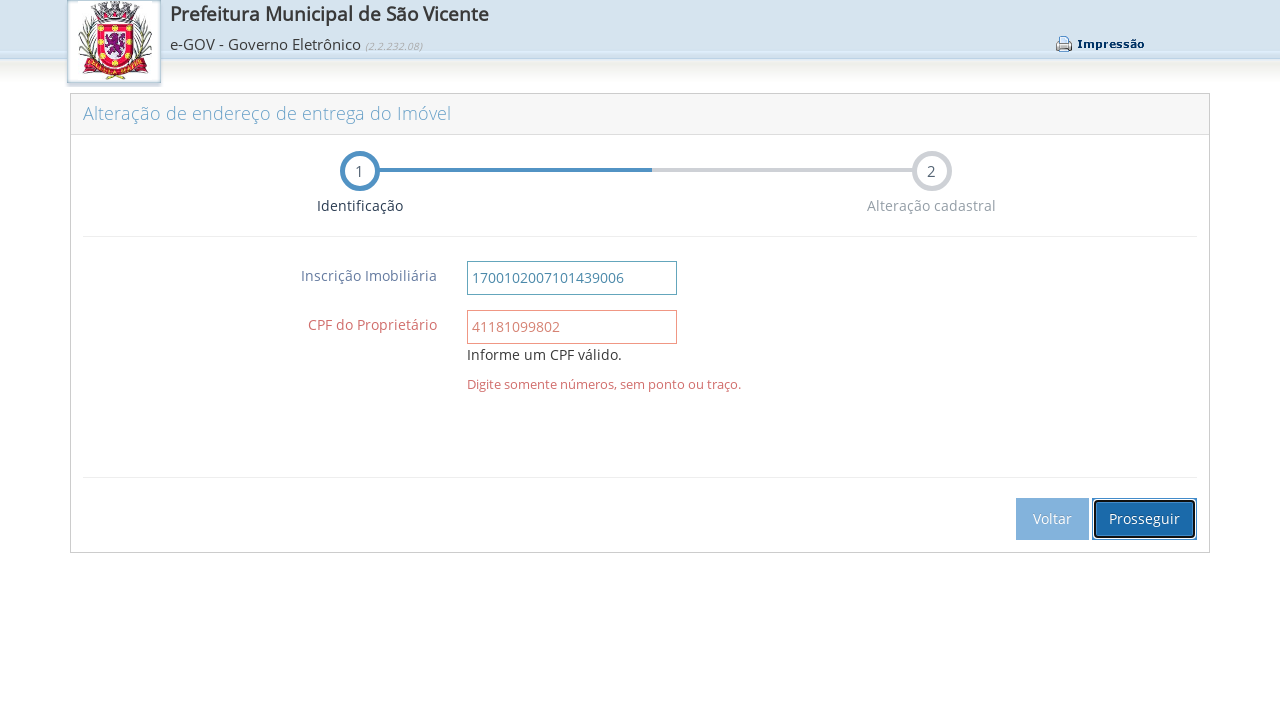